Navigates to the Disappearing Elements page and refreshes until 5 elements are displayed, with a maximum of 10 attempts

Starting URL: https://the-internet.herokuapp.com/

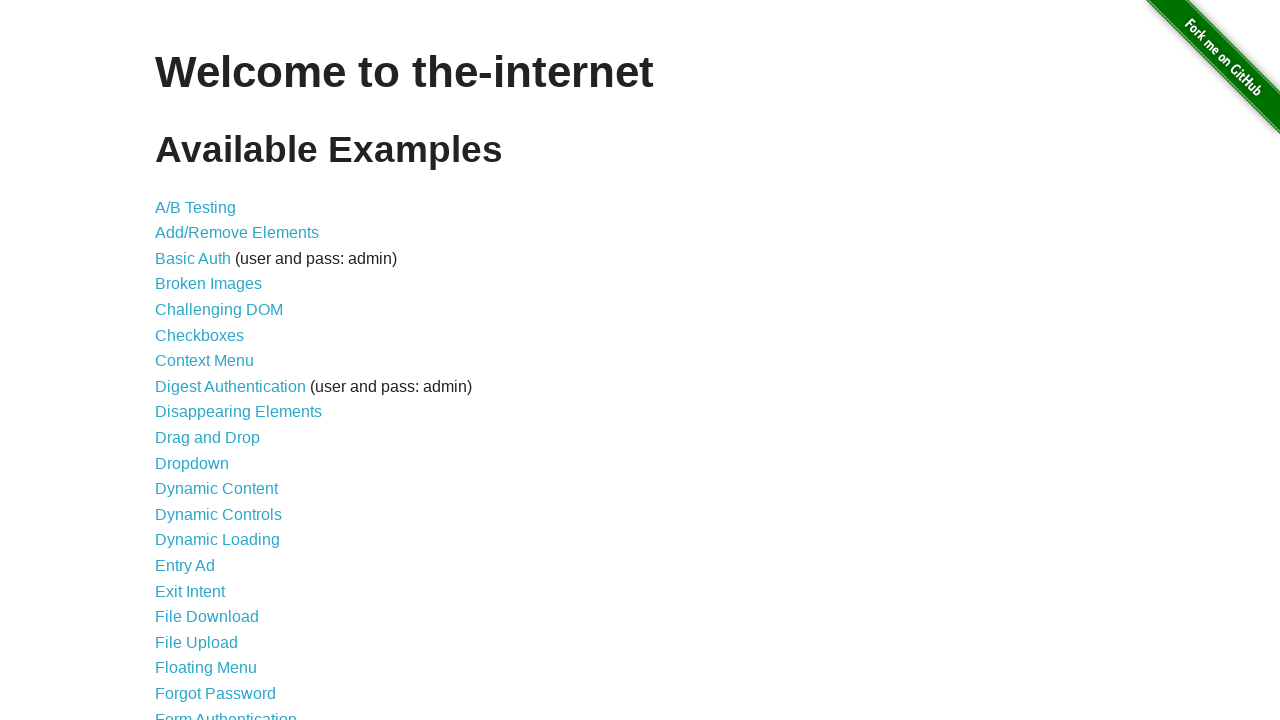

Clicked on the Disappearing Elements link at (238, 412) on a[href='/disappearing_elements']
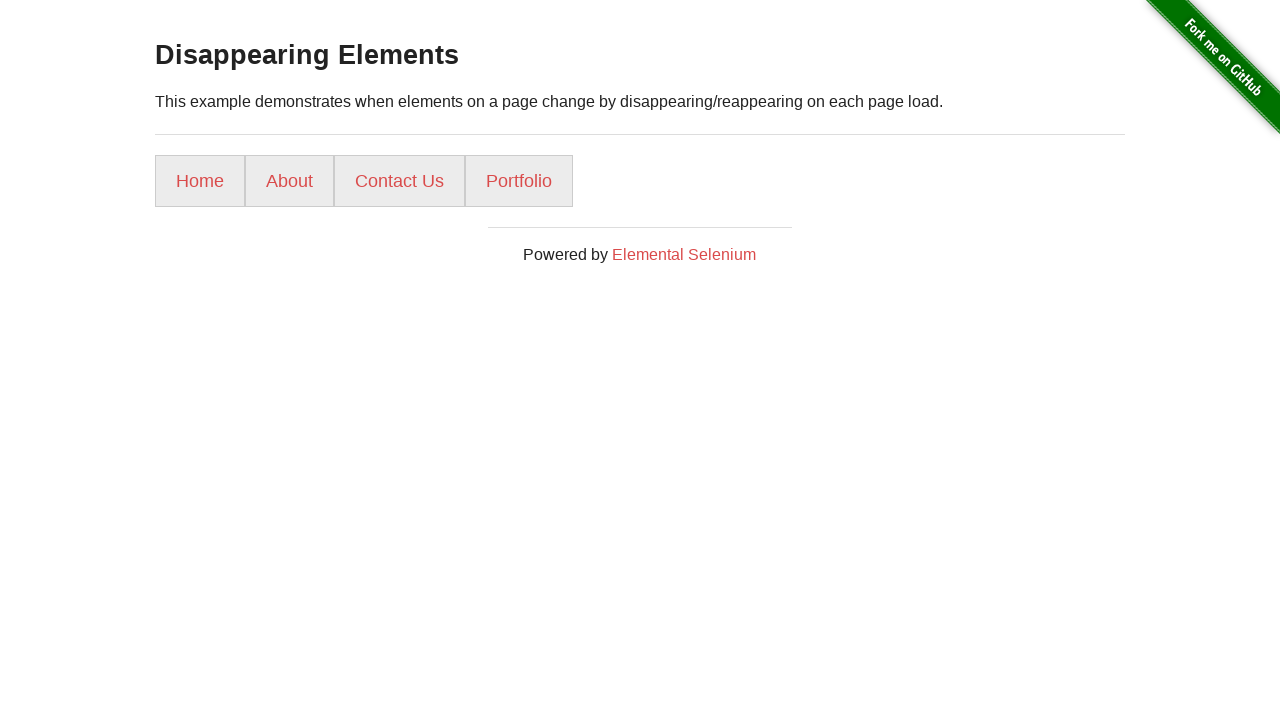

Counted elements on attempt #1: 4 elements found
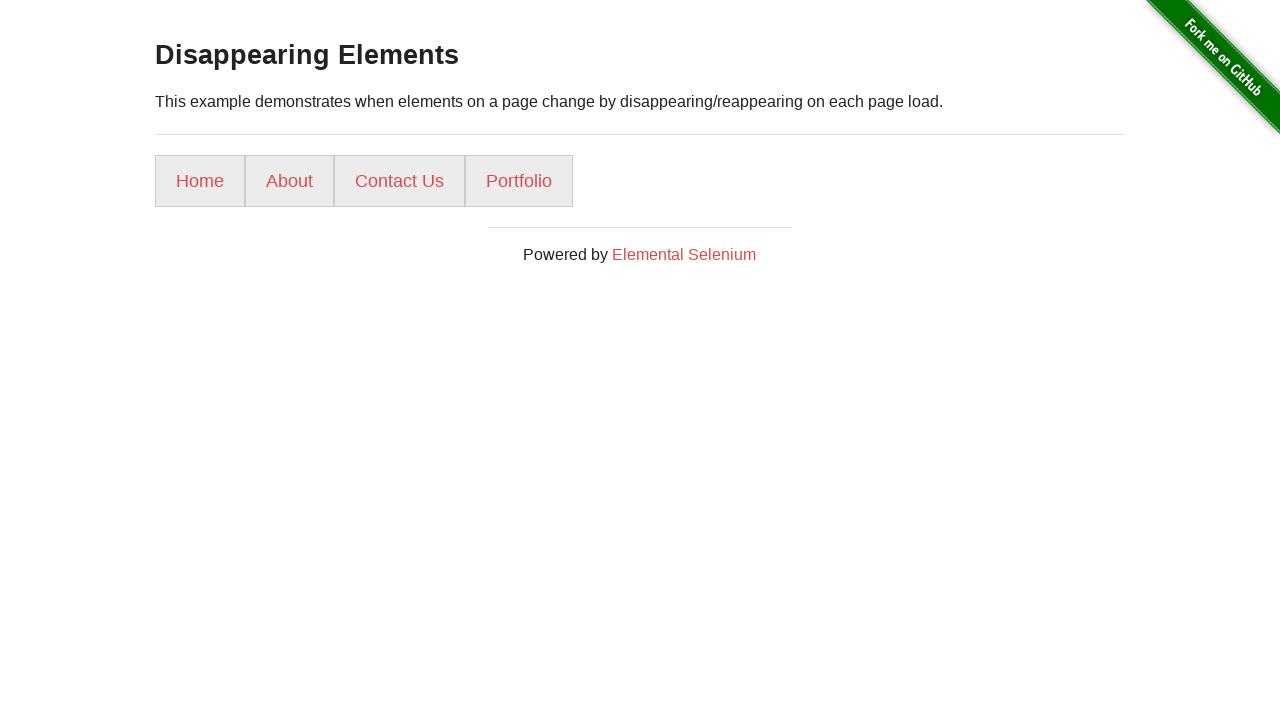

Reloaded page for attempt #2
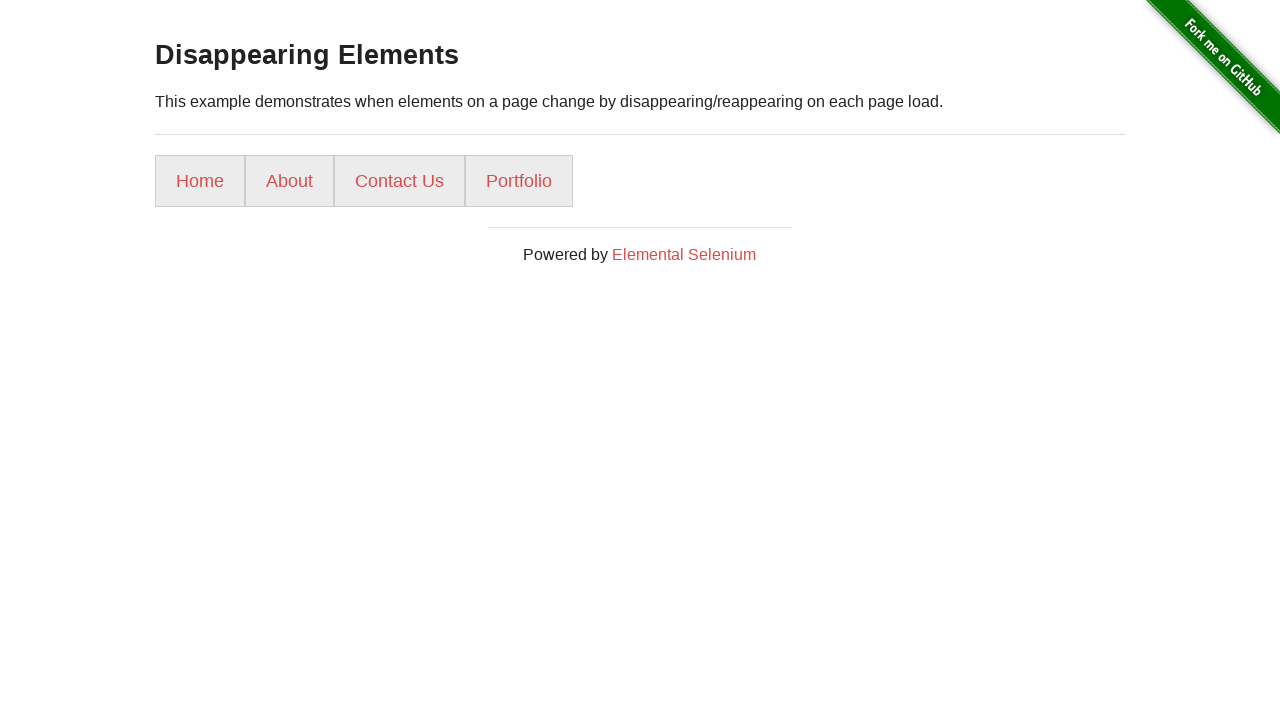

Counted elements on attempt #2: 4 elements found
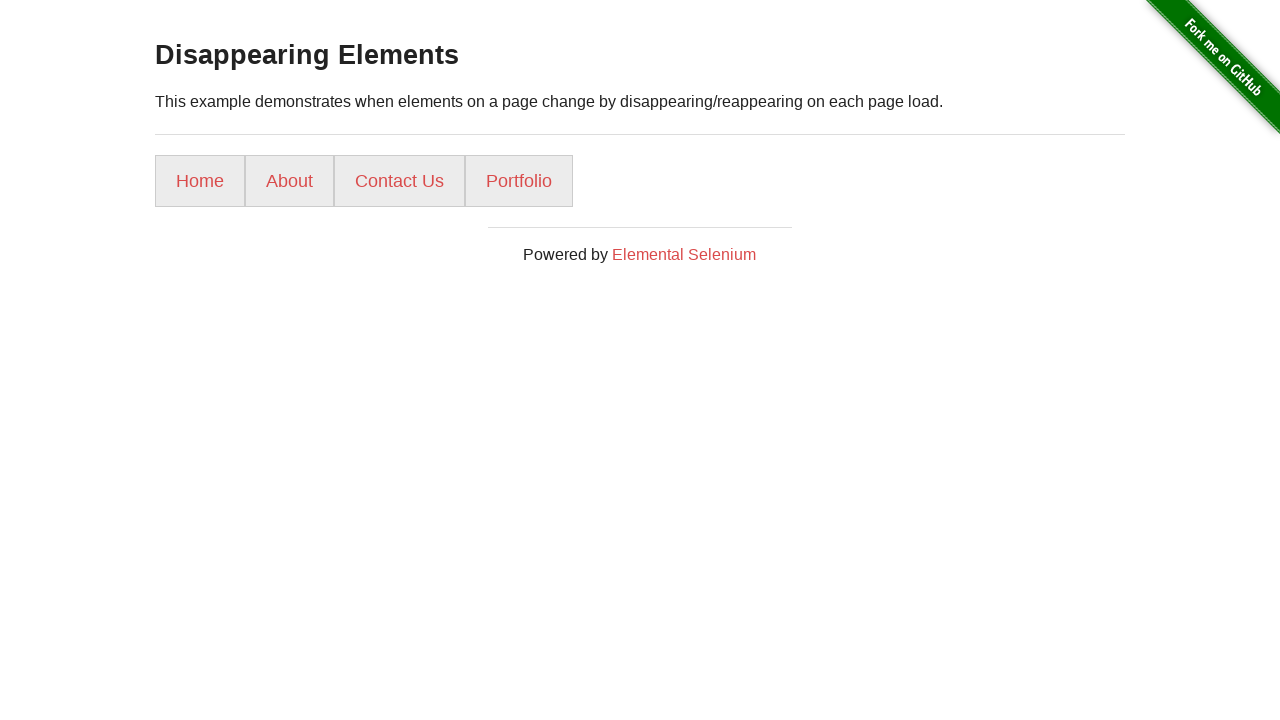

Reloaded page for attempt #3
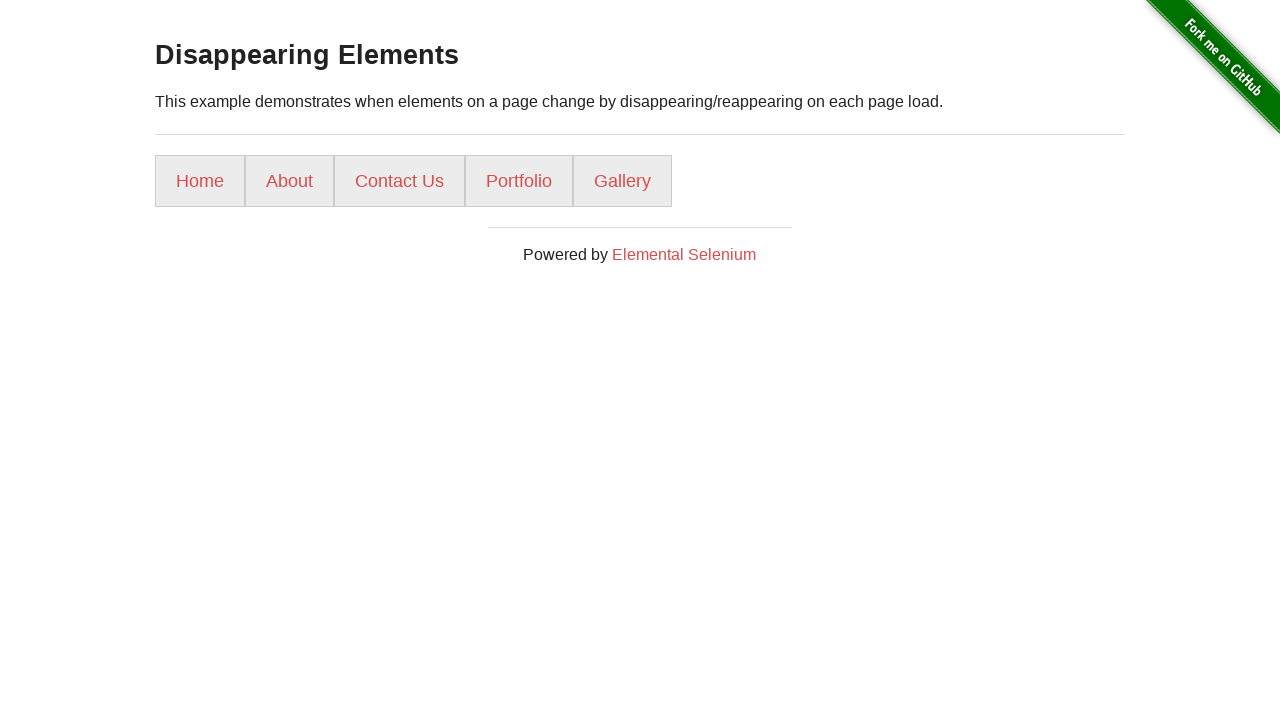

Counted elements on attempt #3: 5 elements found
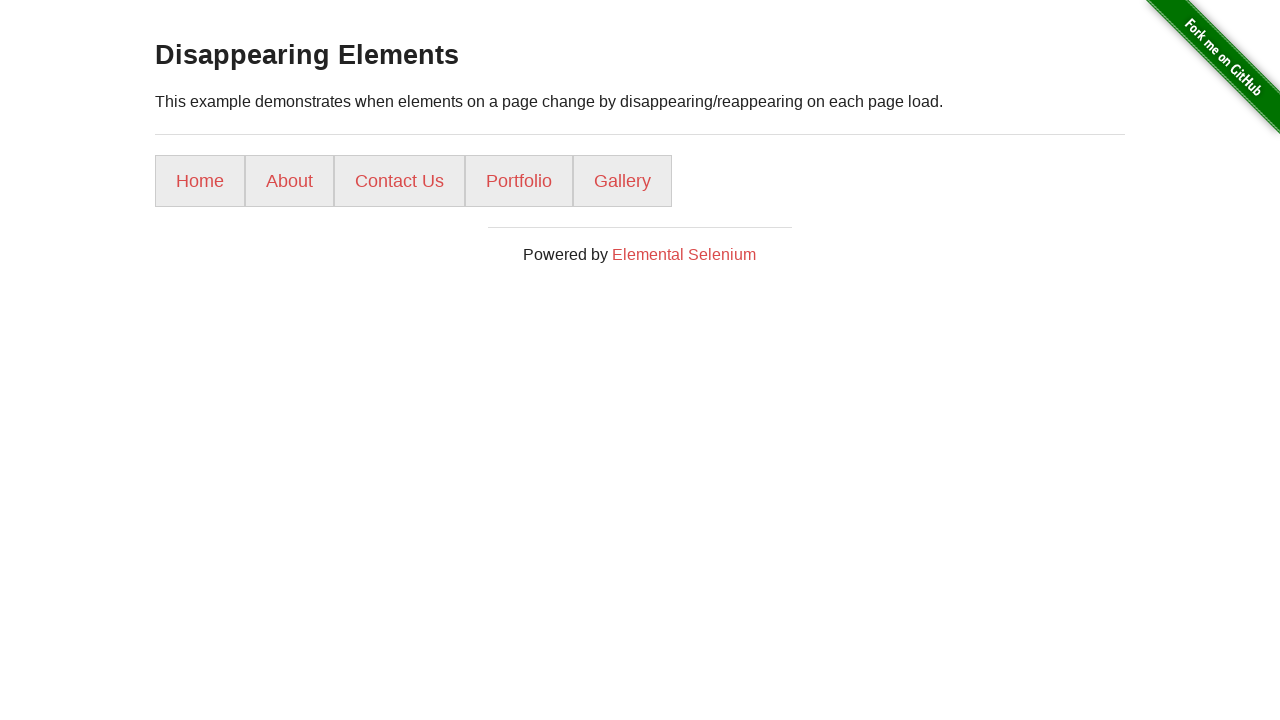

Successfully found 5 elements on attempt #3
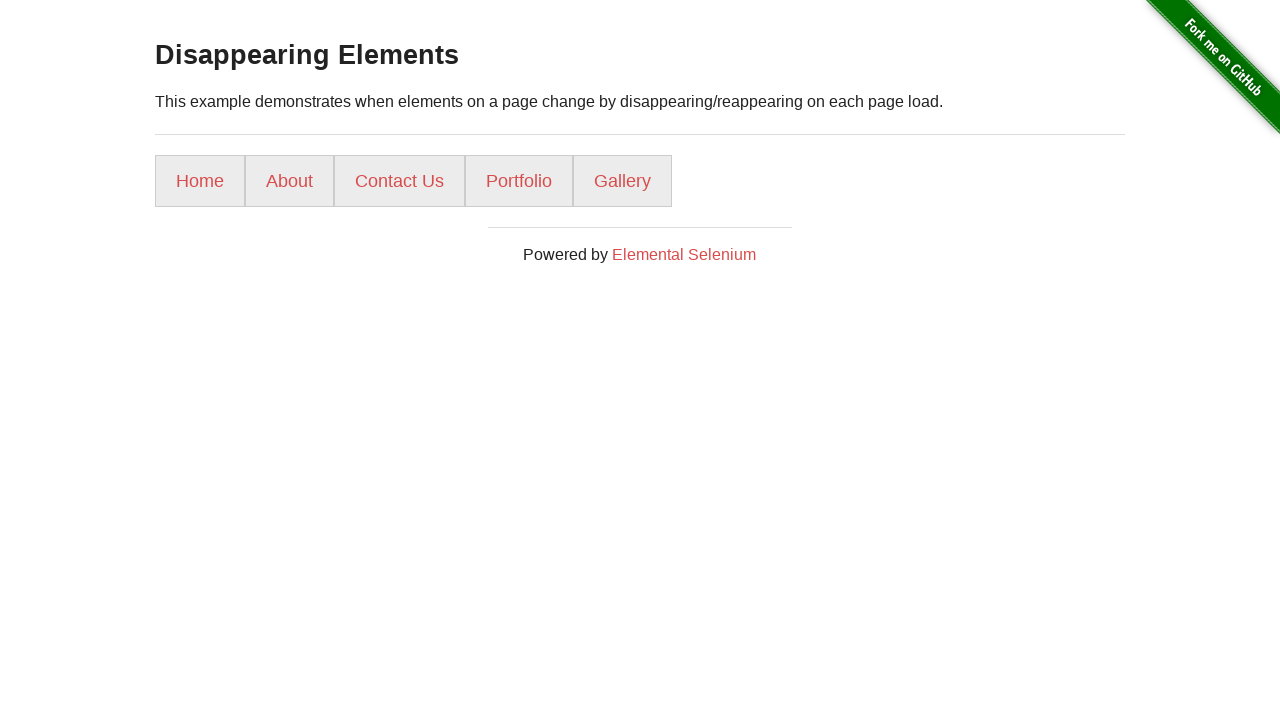

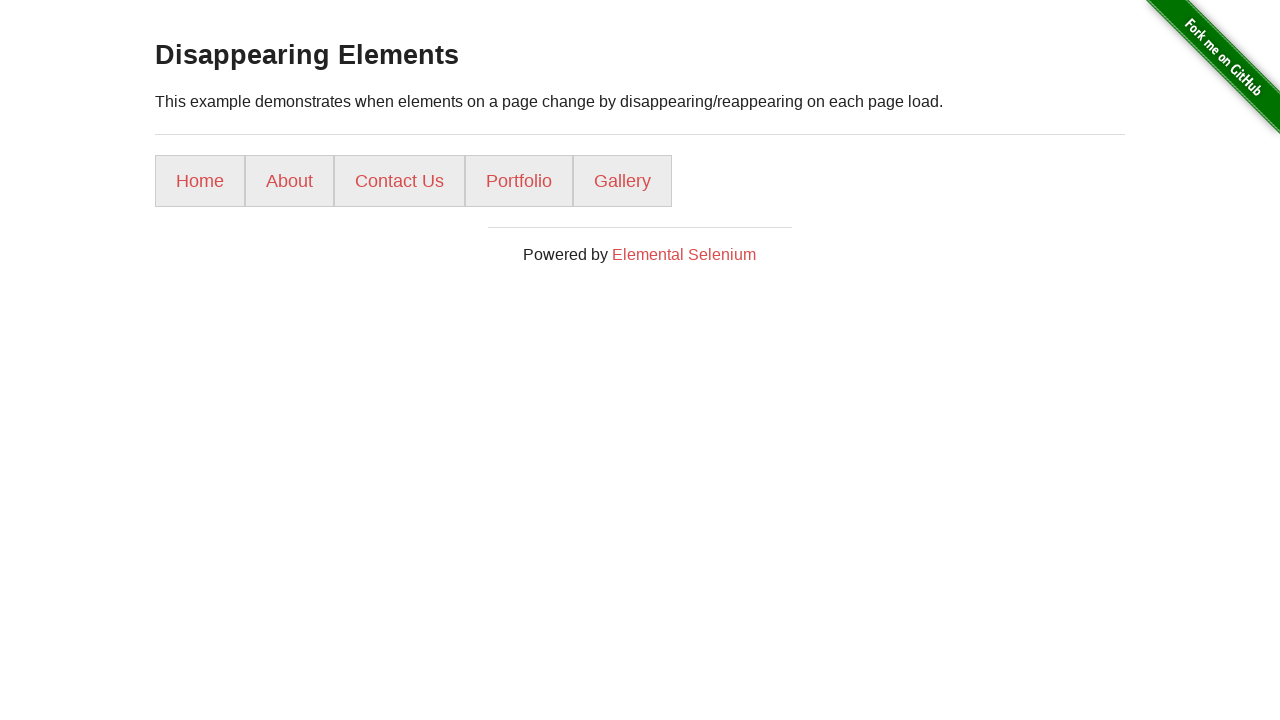